Tests hover functionality by moving the mouse over each menu item in the navigation menu to trigger hover effects

Starting URL: https://artoftesting.com/samplesiteforselenium

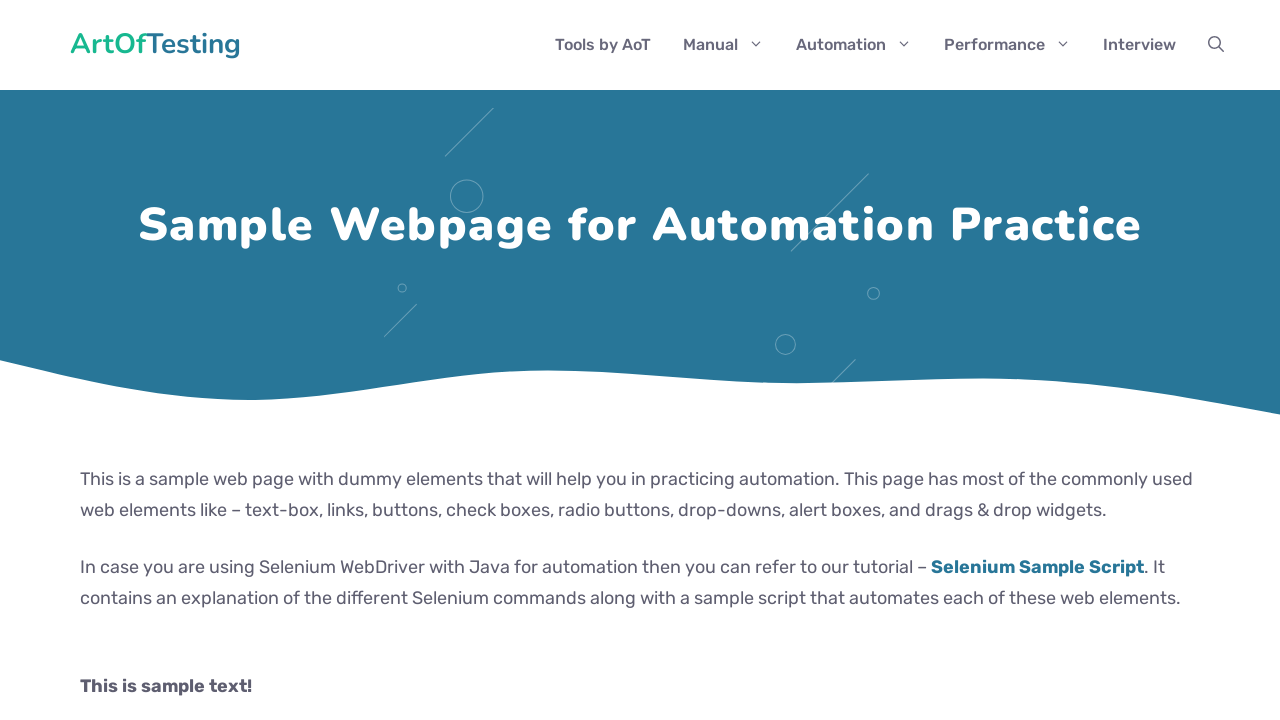

Navigated to sample testing site
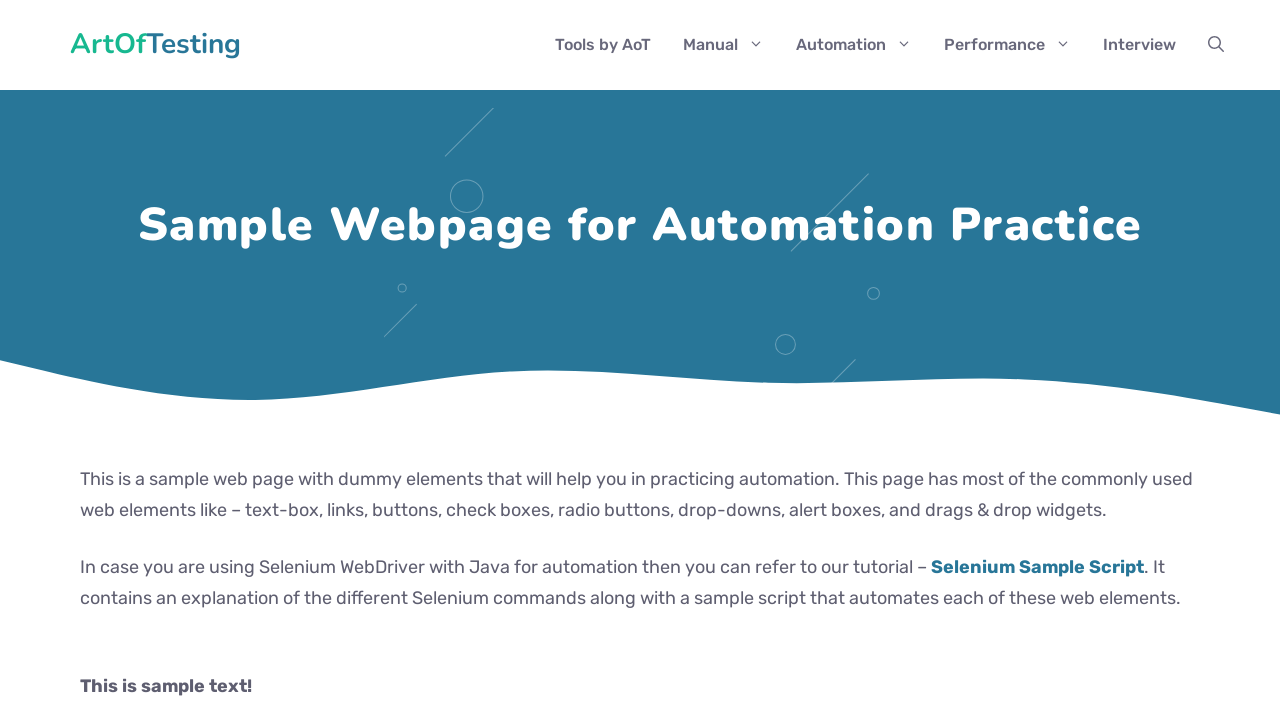

Located all menu items in navigation
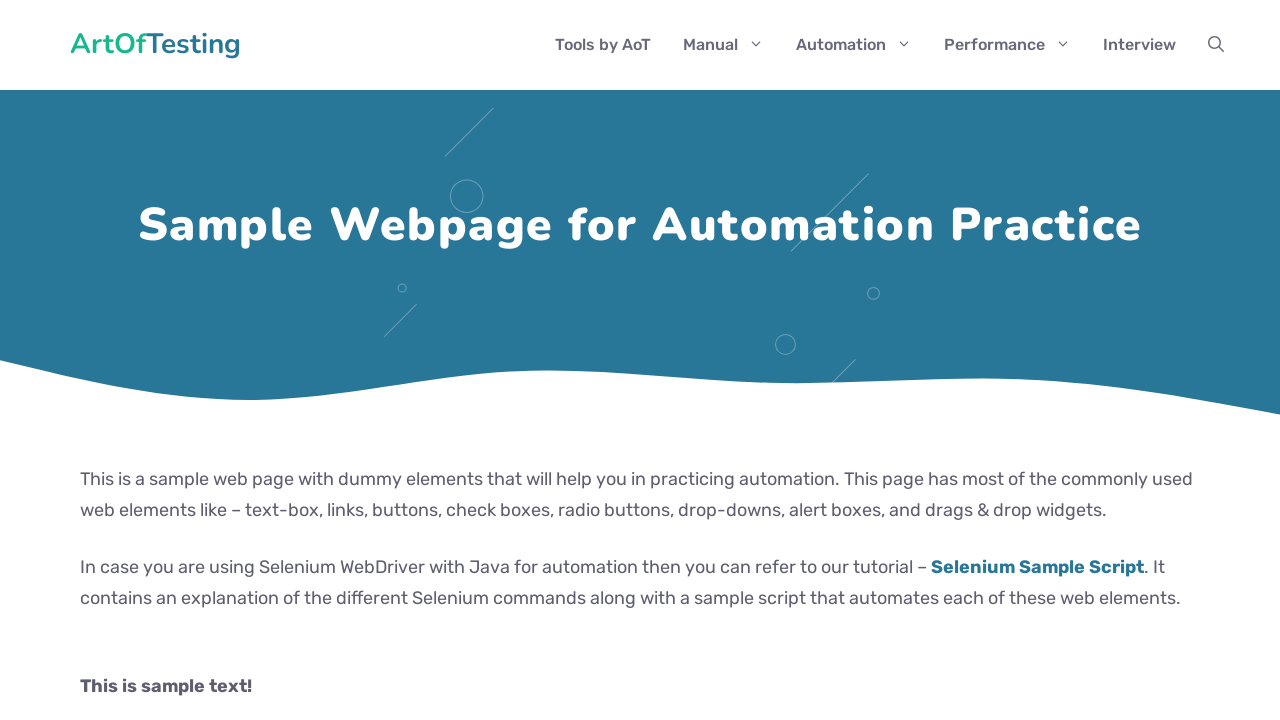

Hovered over menu item 1 at (603, 45) on xpath=//ul[@id='menu-artoftestingmenu']/li/a >> nth=0
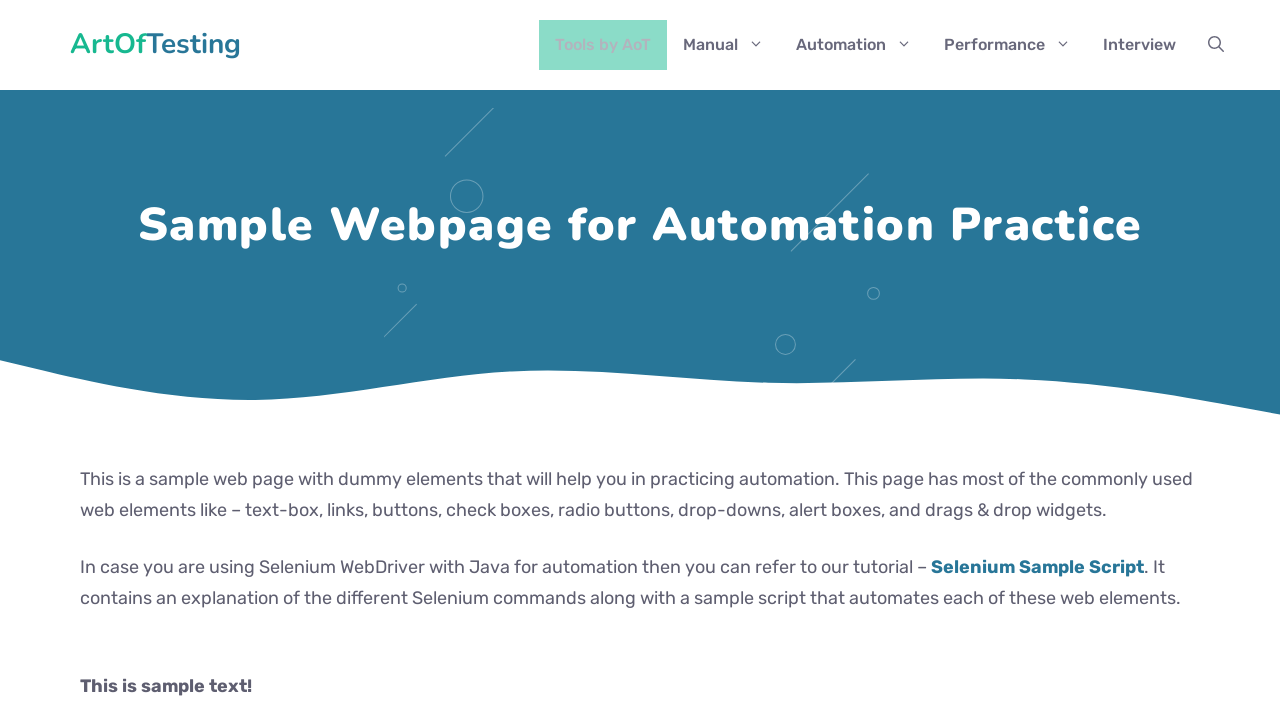

Waited 1 second for hover effect on menu item 1
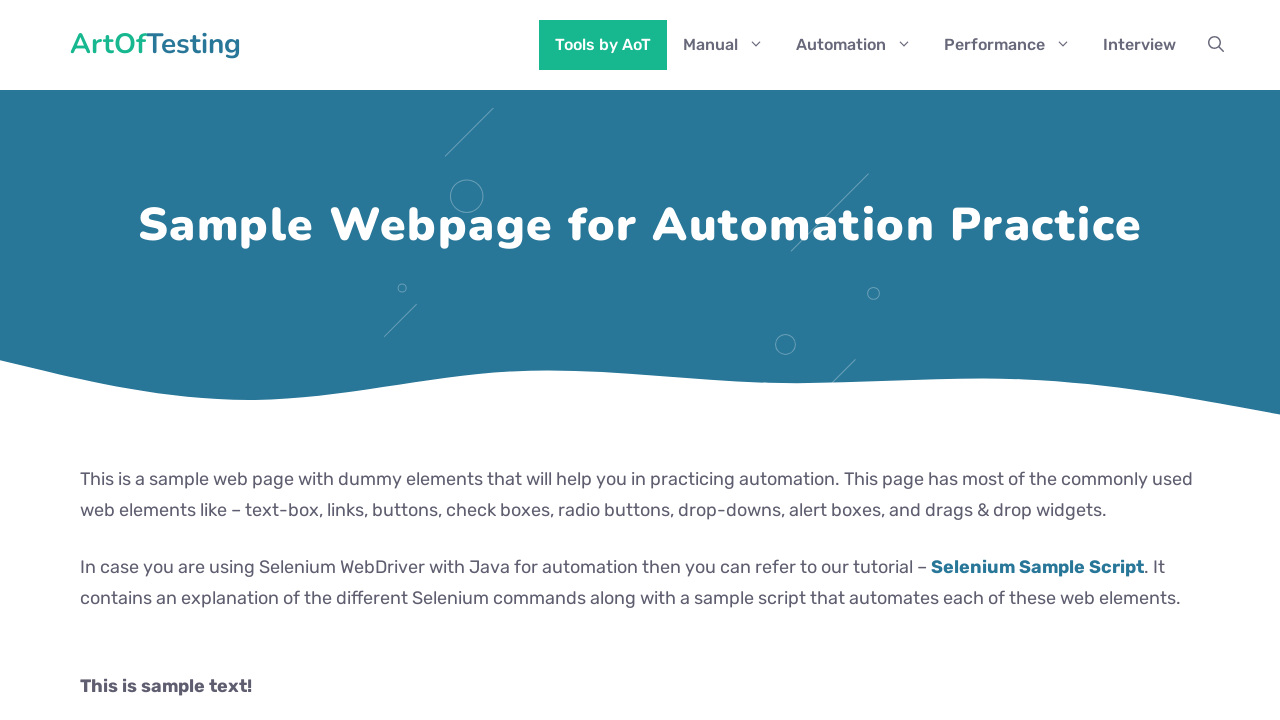

Hovered over menu item 2 at (724, 45) on xpath=//ul[@id='menu-artoftestingmenu']/li/a >> nth=1
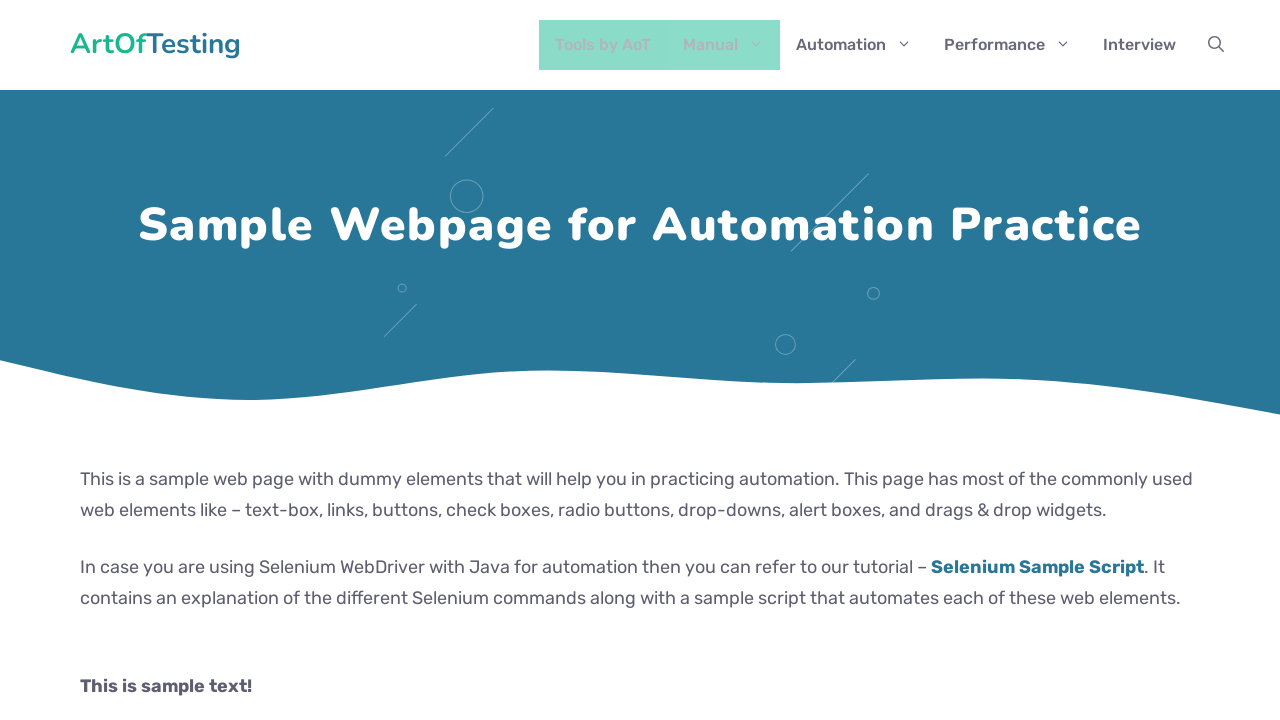

Waited 1 second for hover effect on menu item 2
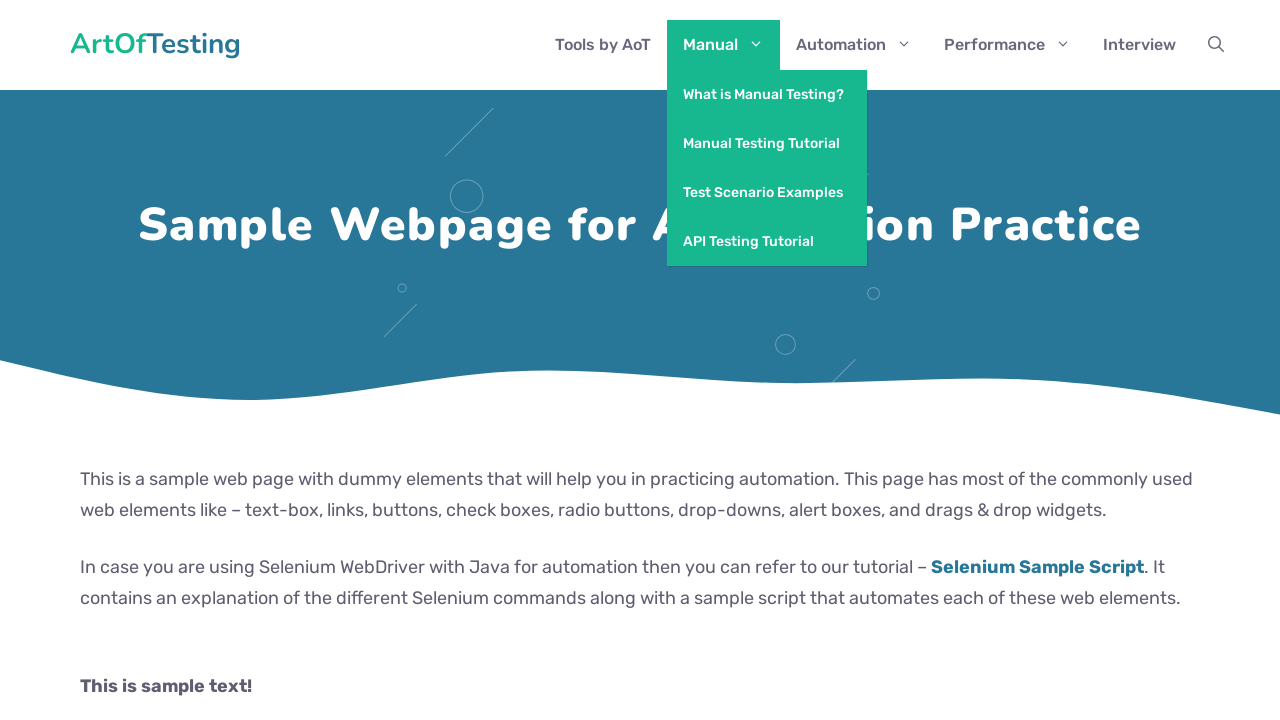

Hovered over menu item 3 at (854, 45) on xpath=//ul[@id='menu-artoftestingmenu']/li/a >> nth=2
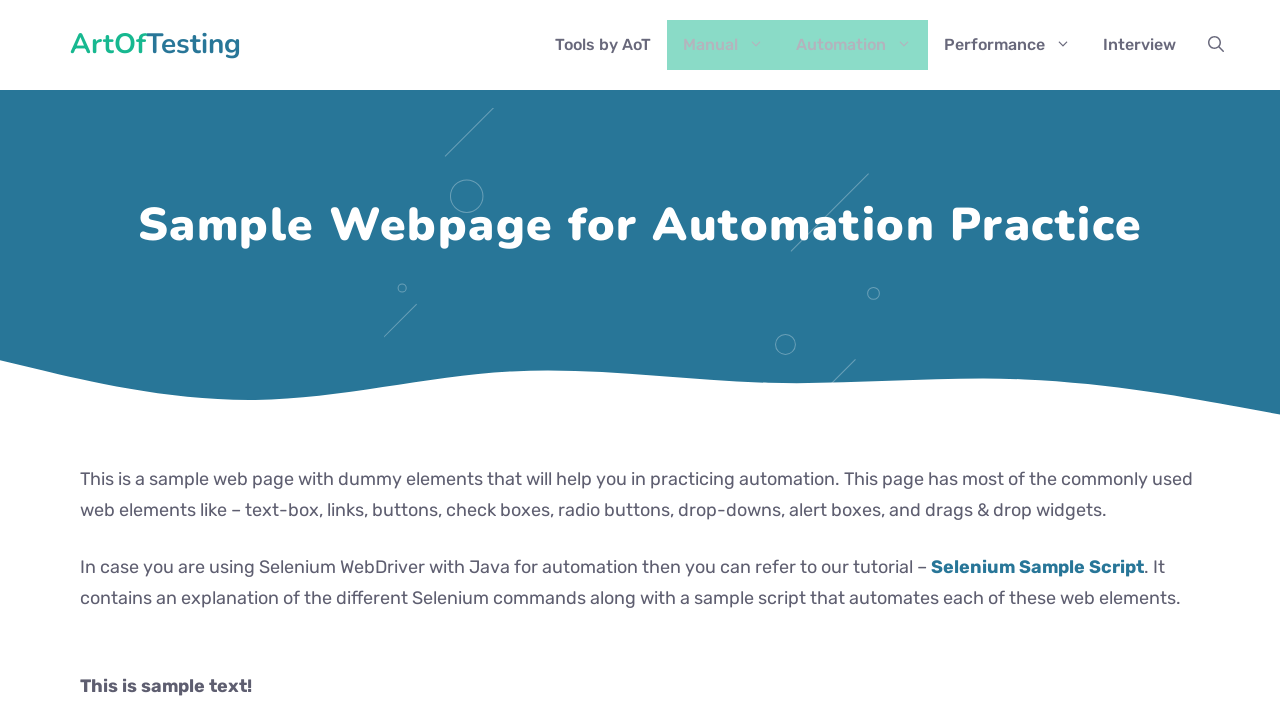

Waited 1 second for hover effect on menu item 3
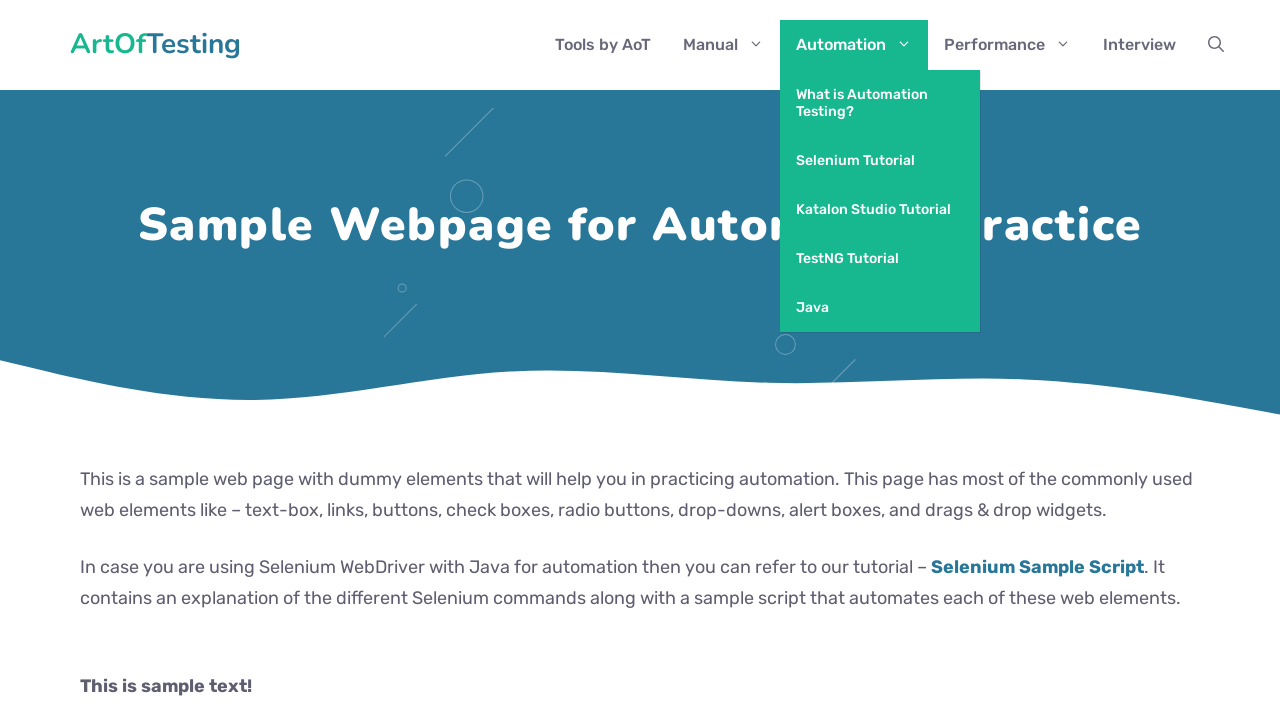

Hovered over menu item 4 at (1008, 45) on xpath=//ul[@id='menu-artoftestingmenu']/li/a >> nth=3
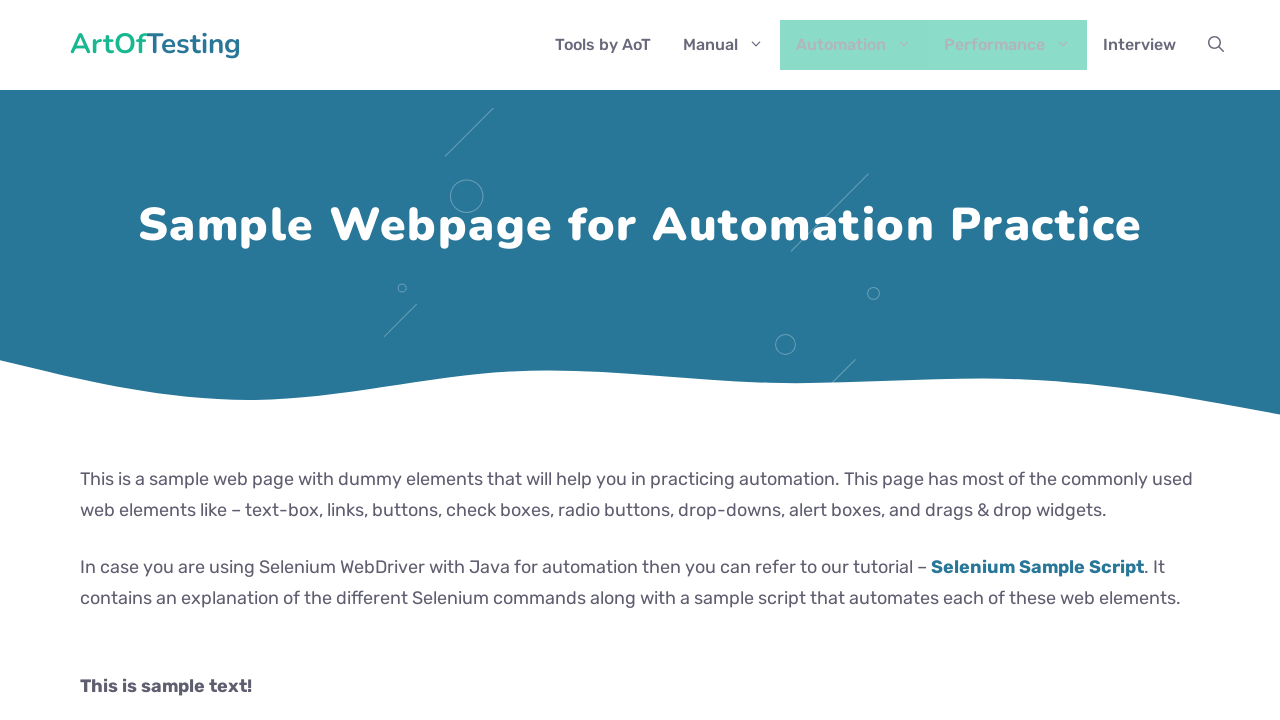

Waited 1 second for hover effect on menu item 4
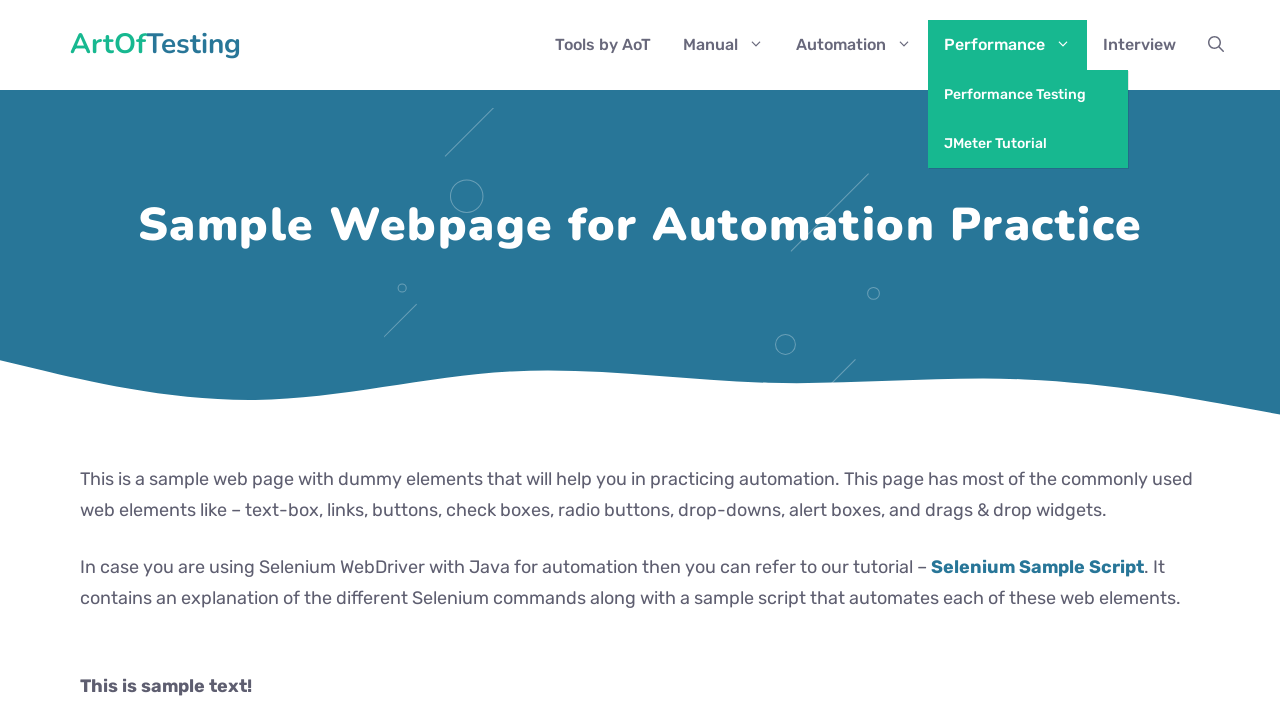

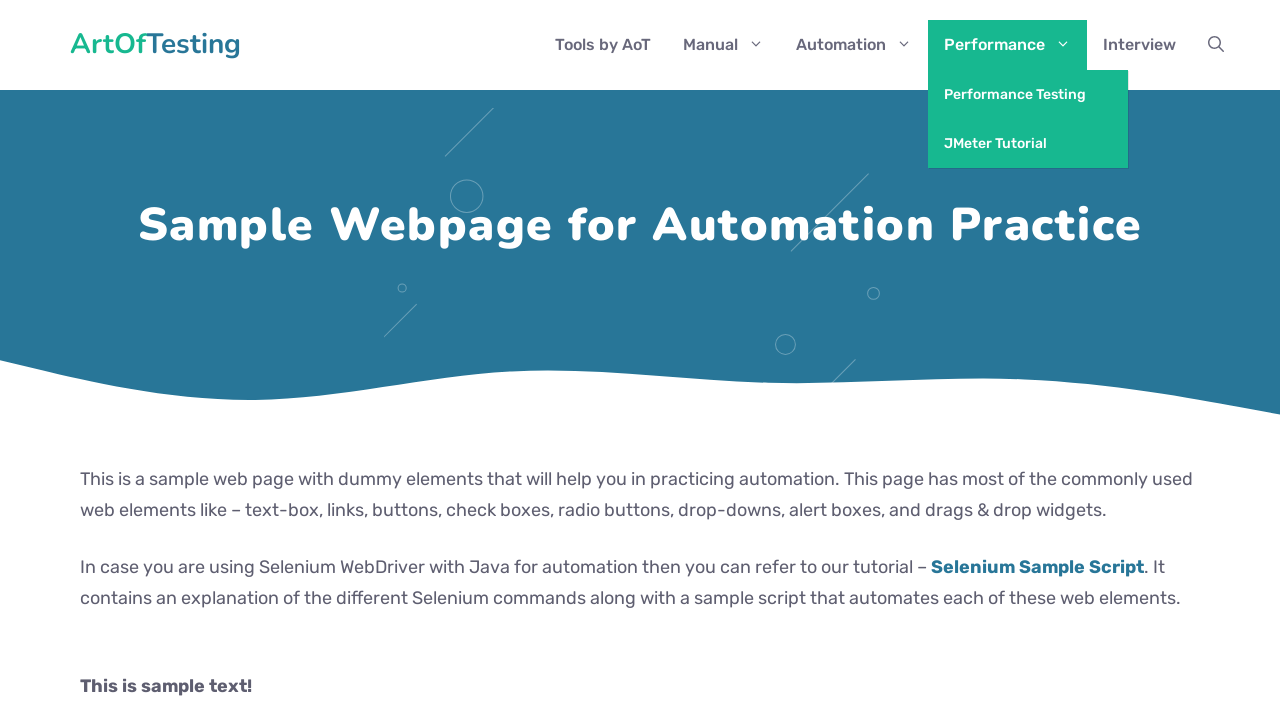